Navigates to OrangeHRM demo site and clicks on the OrangeHRM, Inc link to open a new window

Starting URL: https://opensource-demo.orangehrmlive.com/web/index.php/auth/login

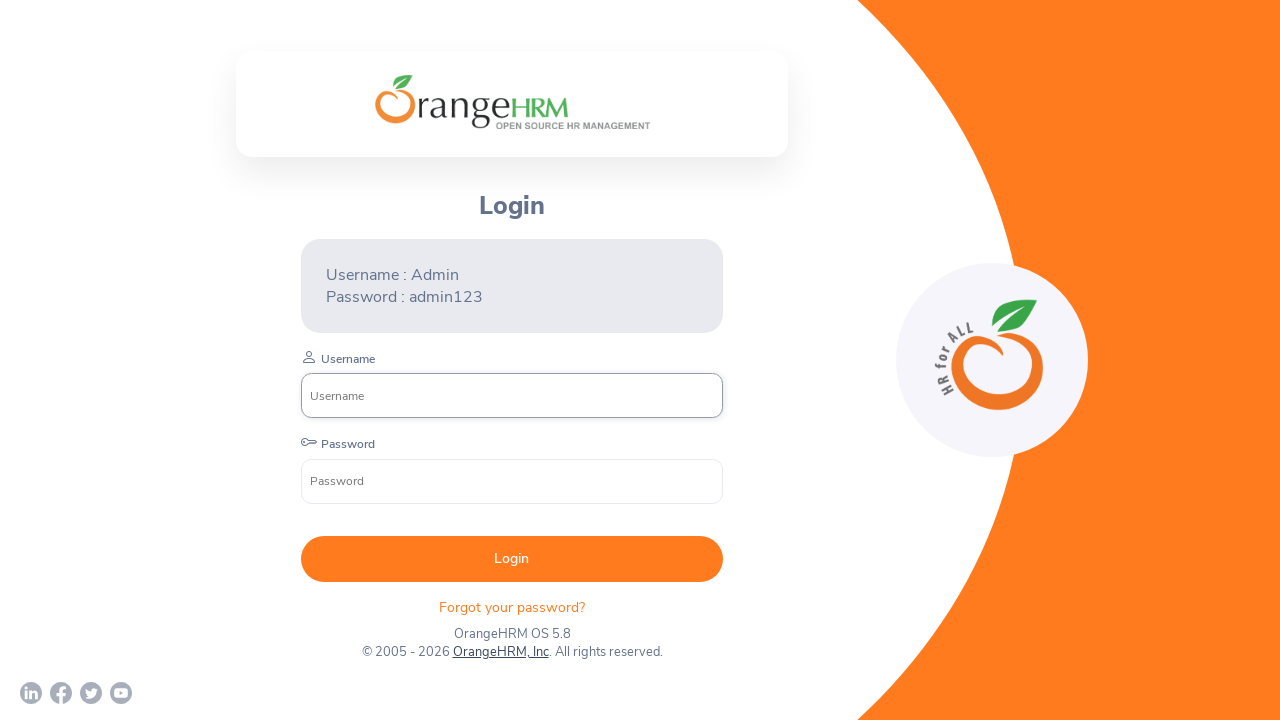

Waited 5 seconds for the page to load
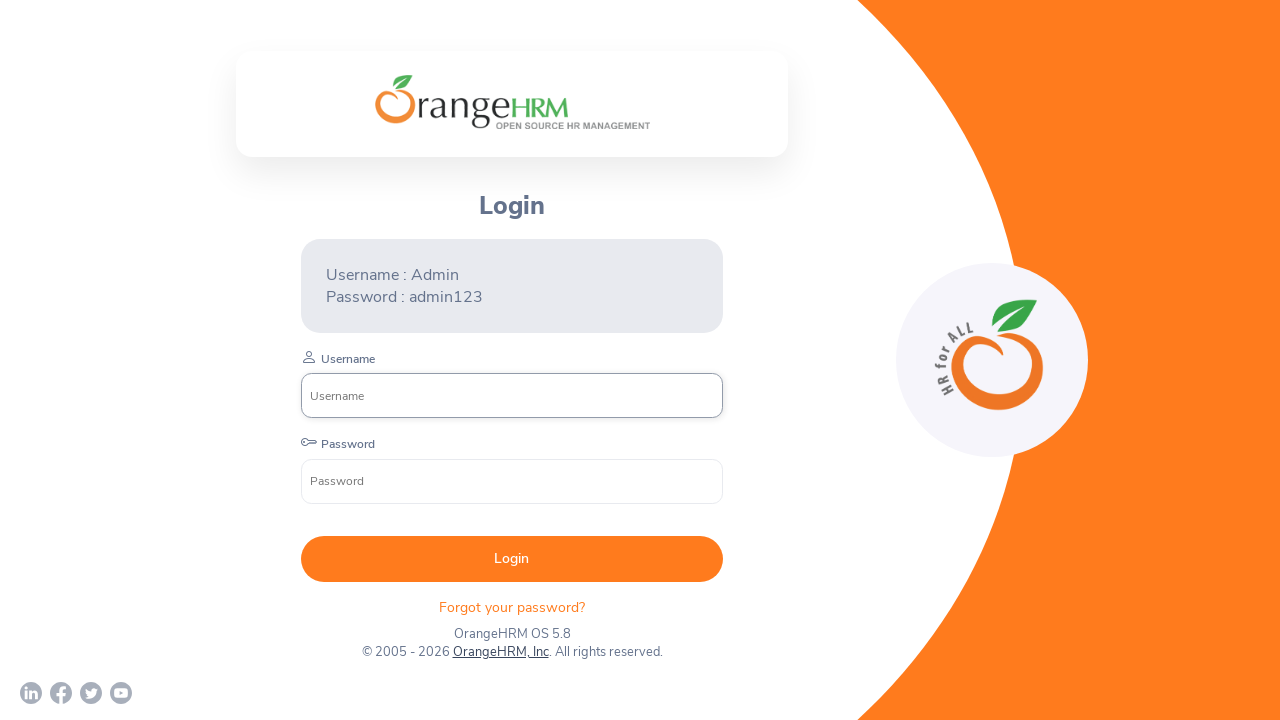

Clicked on the OrangeHRM, Inc link to open a new window at (500, 652) on text=OrangeHRM, Inc
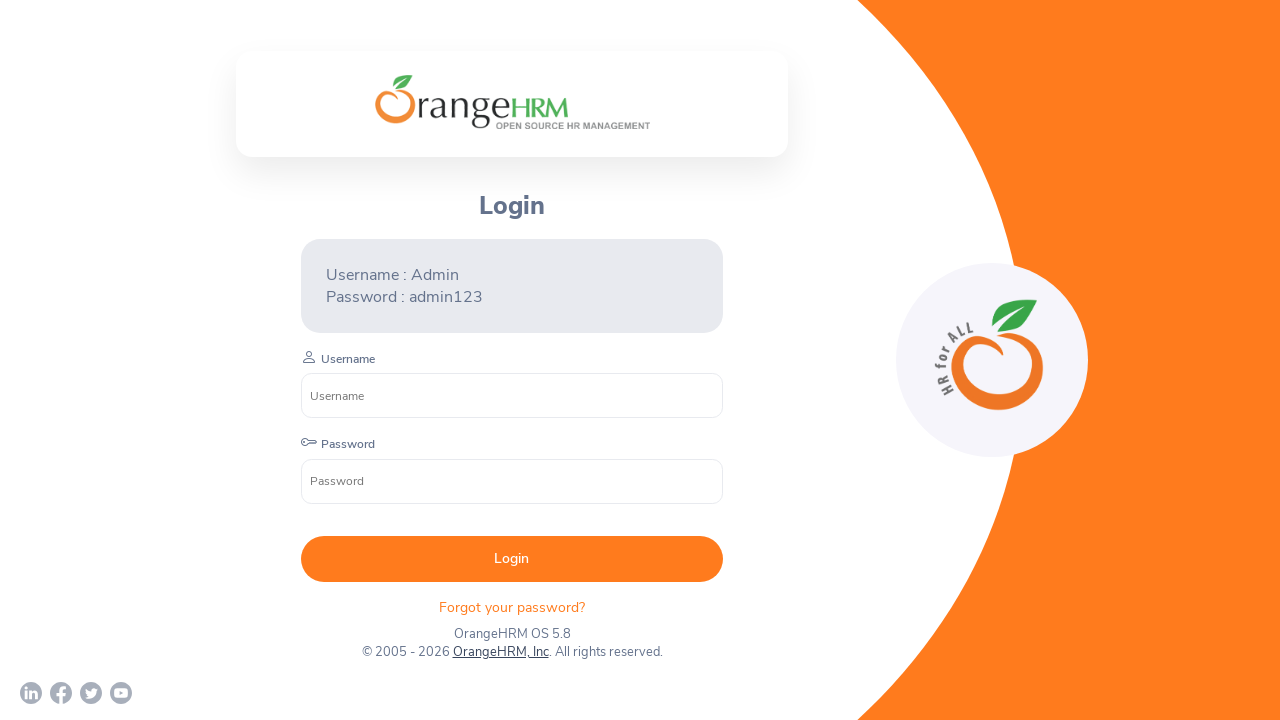

Waited 5 seconds for the new window to load
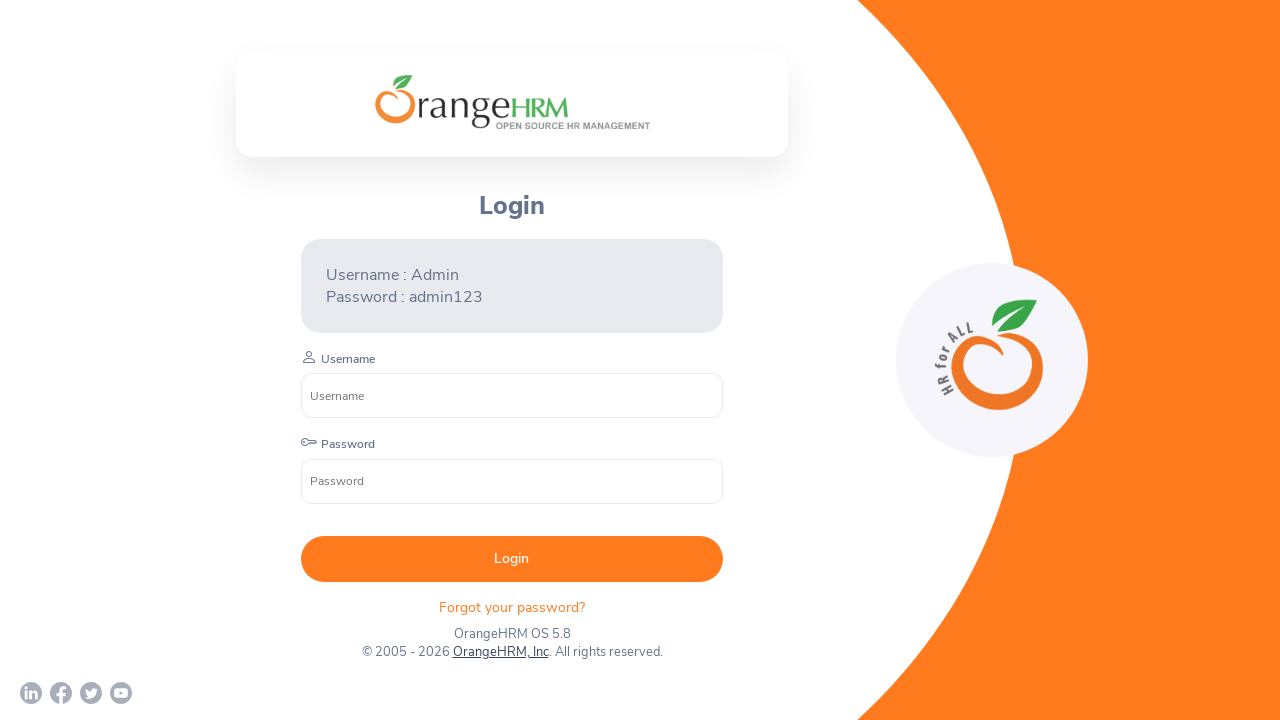

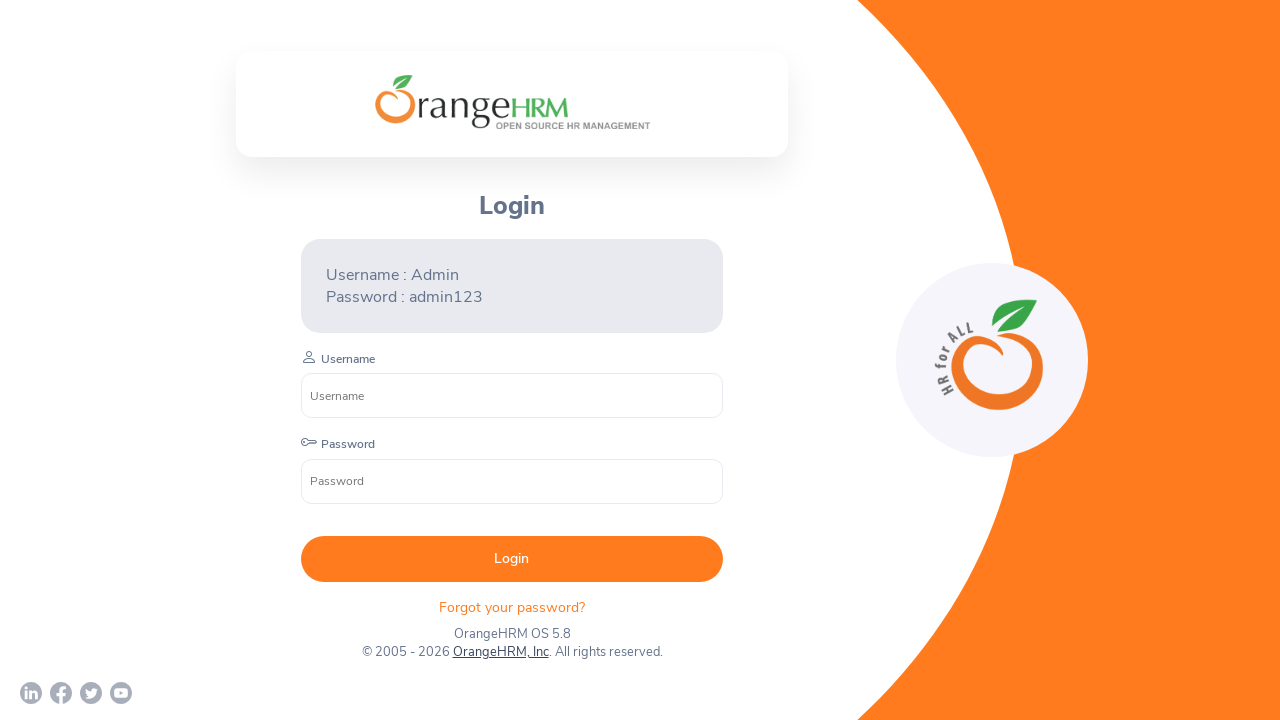